Tests a sum calculator form by entering two numbers and clicking the Get Sum button to verify the result

Starting URL: https://www.lambdatest.com/selenium-playground/simple-form-demo

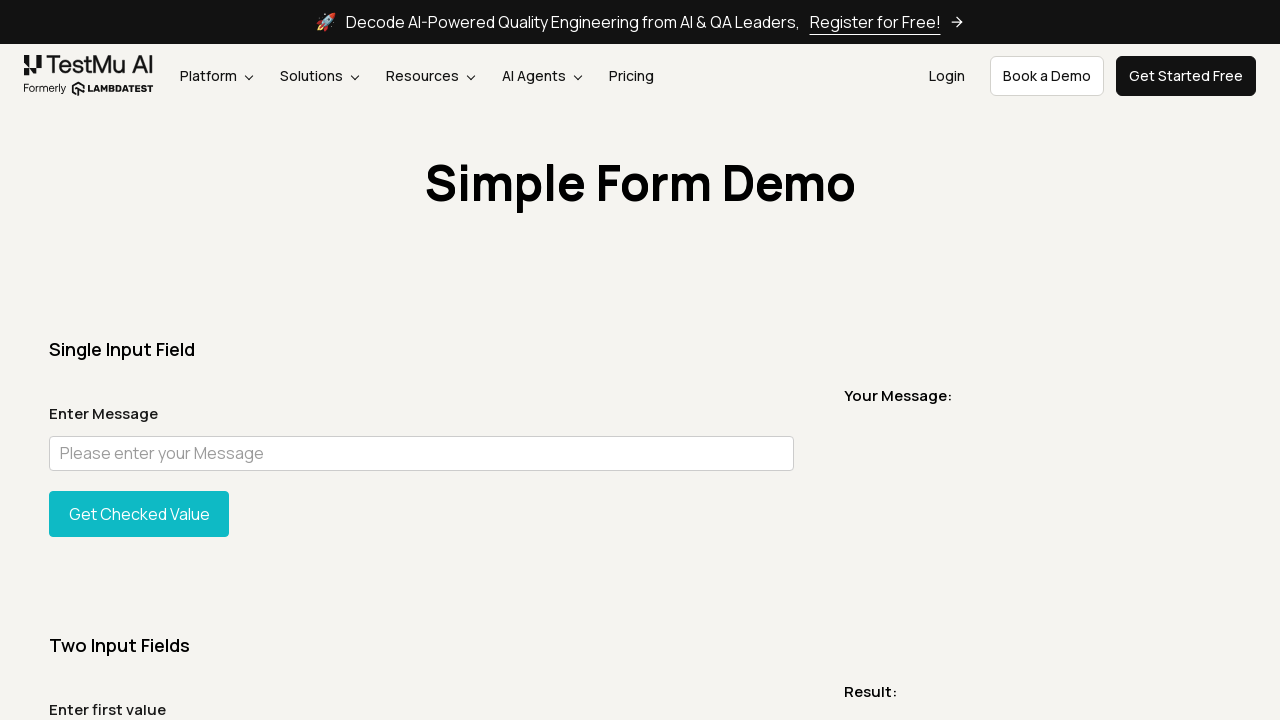

Scrolled Get Sum button into view
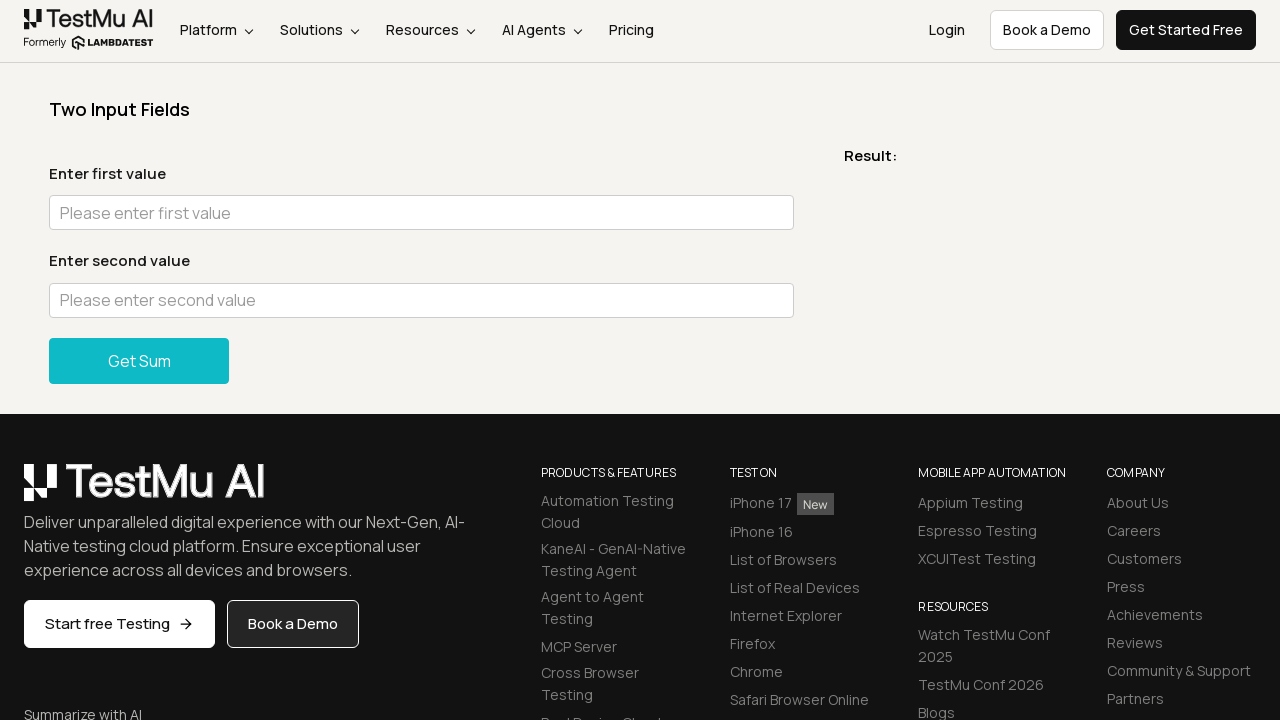

Entered first number '12' in sum1 field on input#sum1
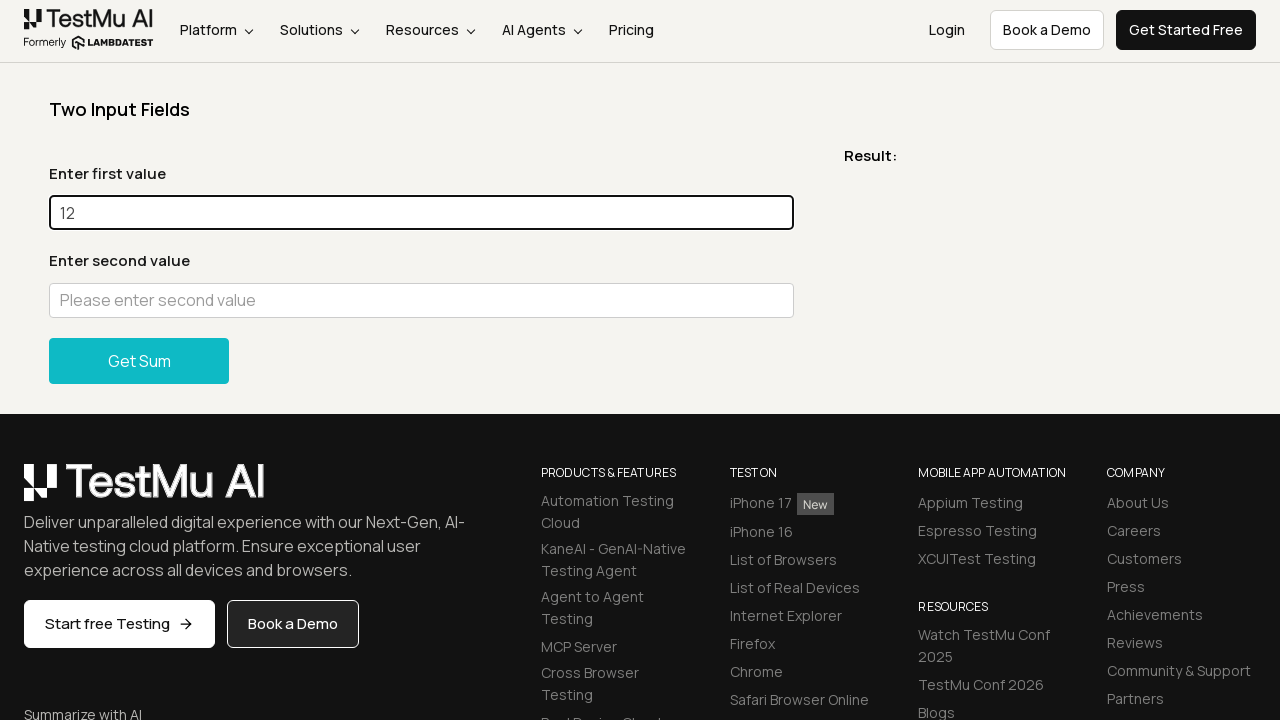

Entered second number '13' in sum2 field on input#sum2
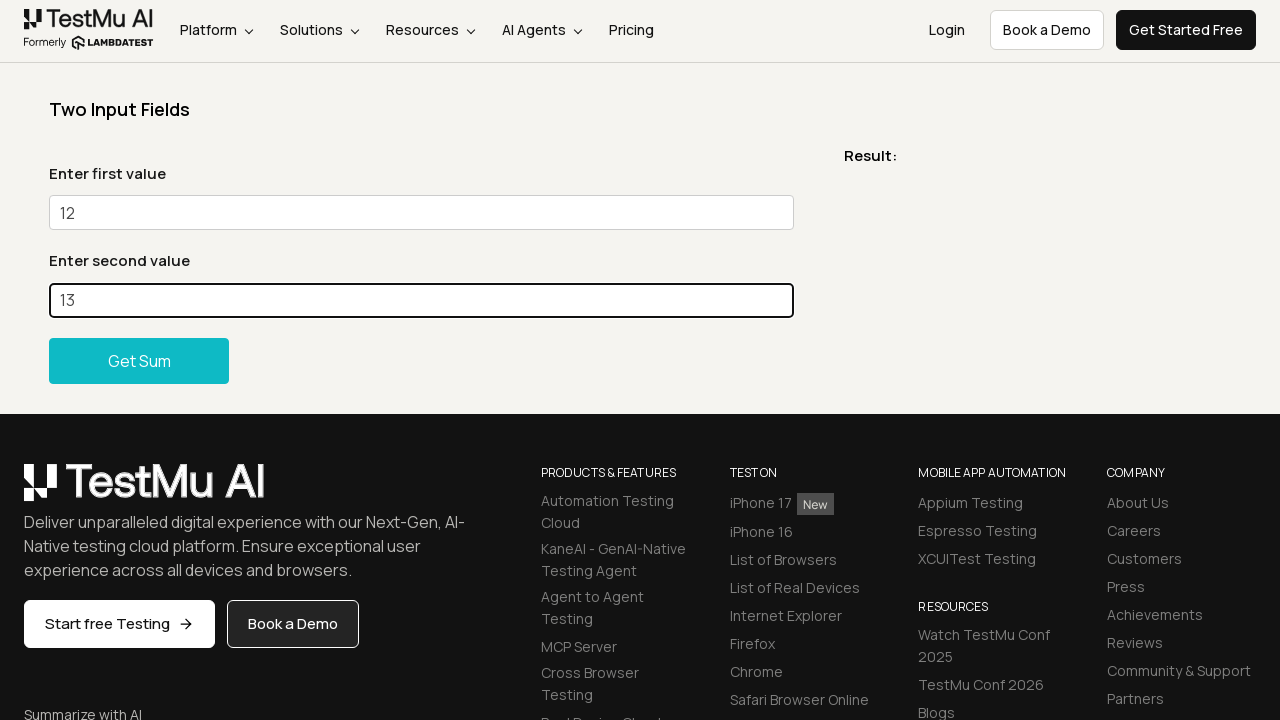

Clicked the Get Sum button at (139, 360) on xpath=//button[text()='Get Sum']
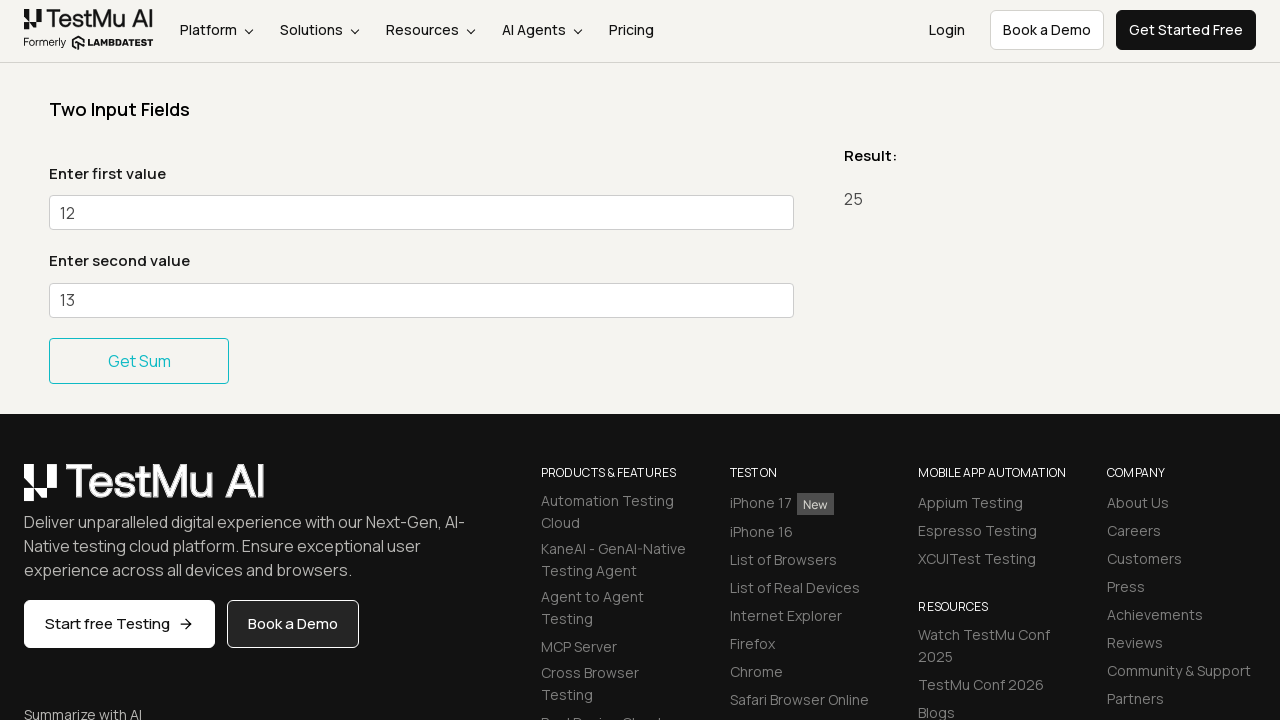

Sum result appeared with value 25
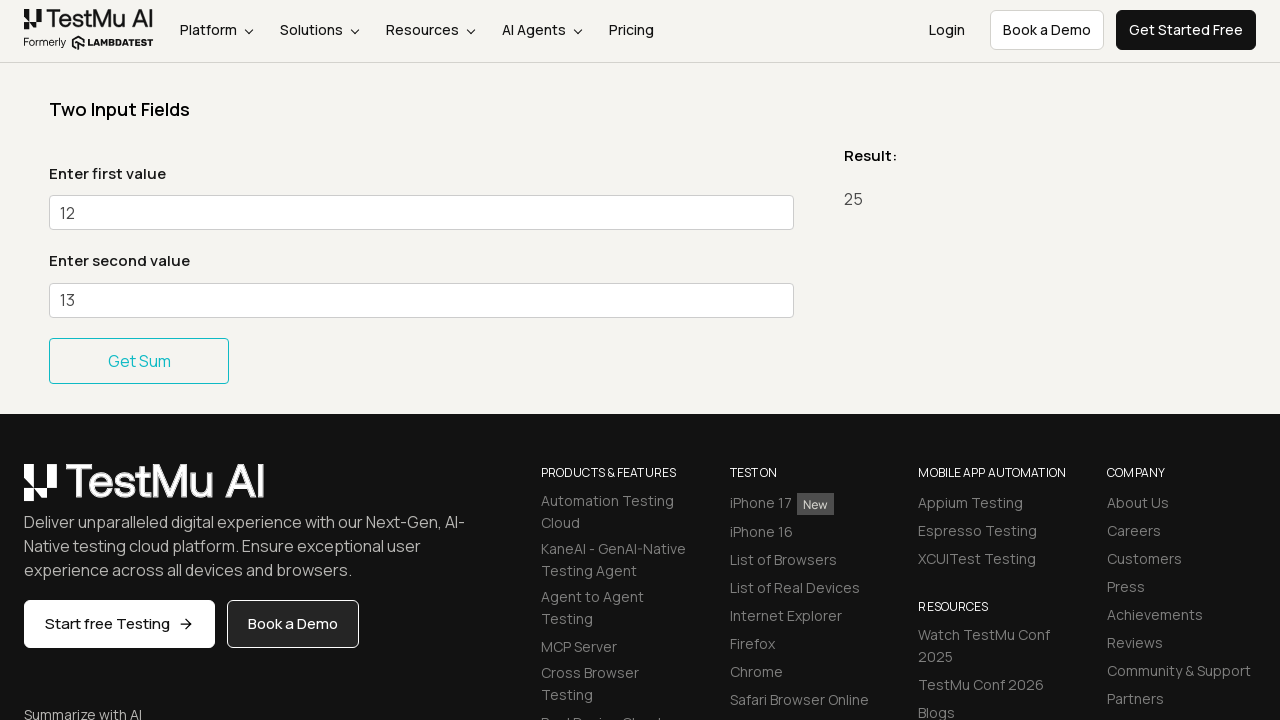

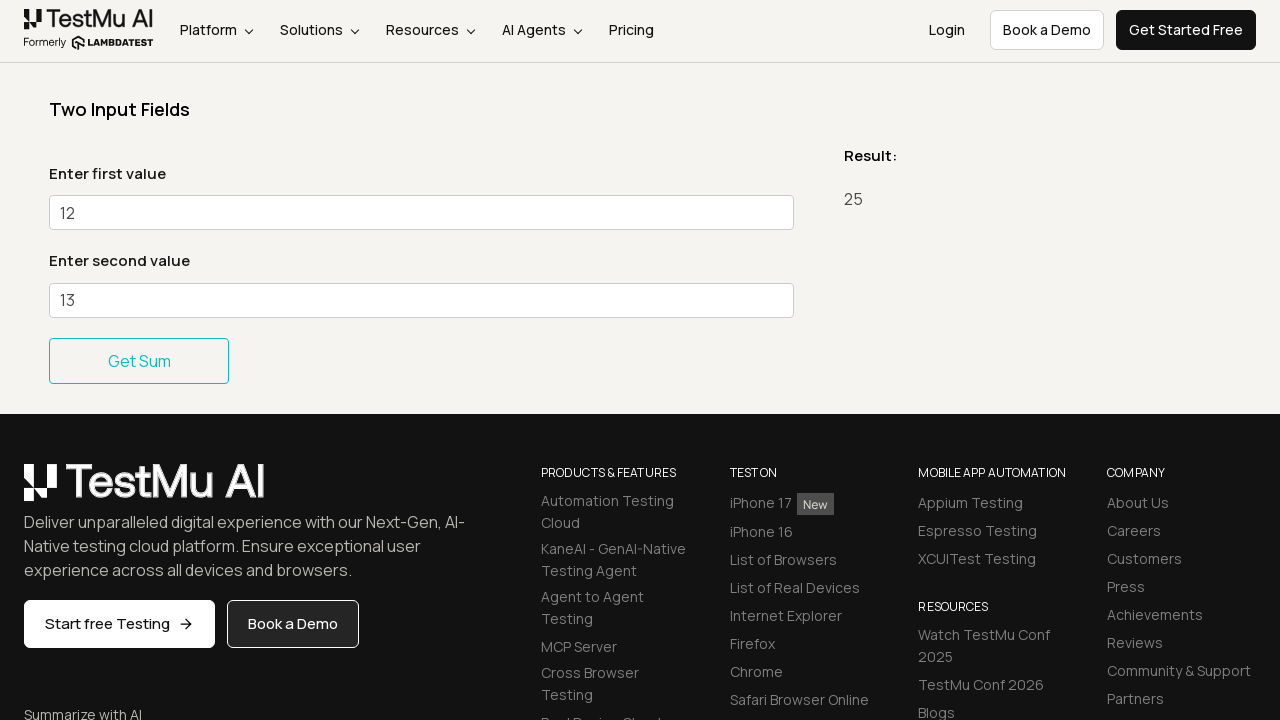